Tests dismissing a modal/entry ad by clicking on the modal footer element

Starting URL: http://the-internet.herokuapp.com/entry_ad

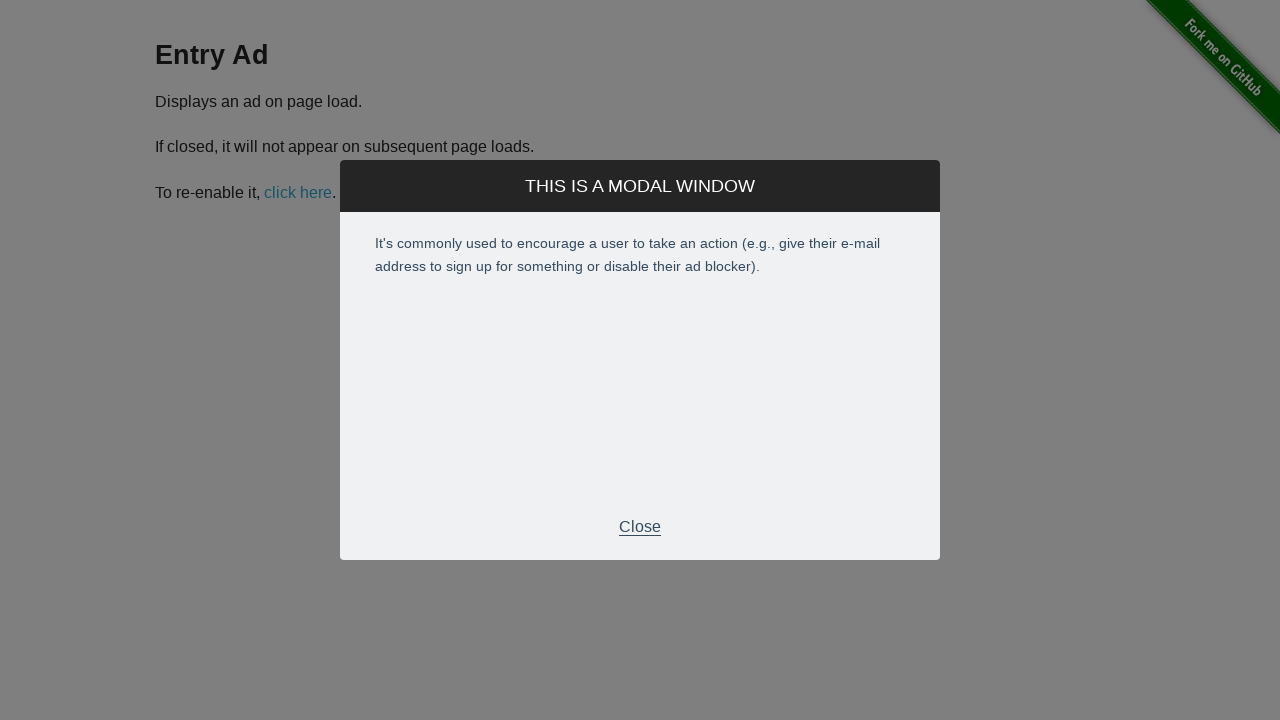

Modal footer element appeared
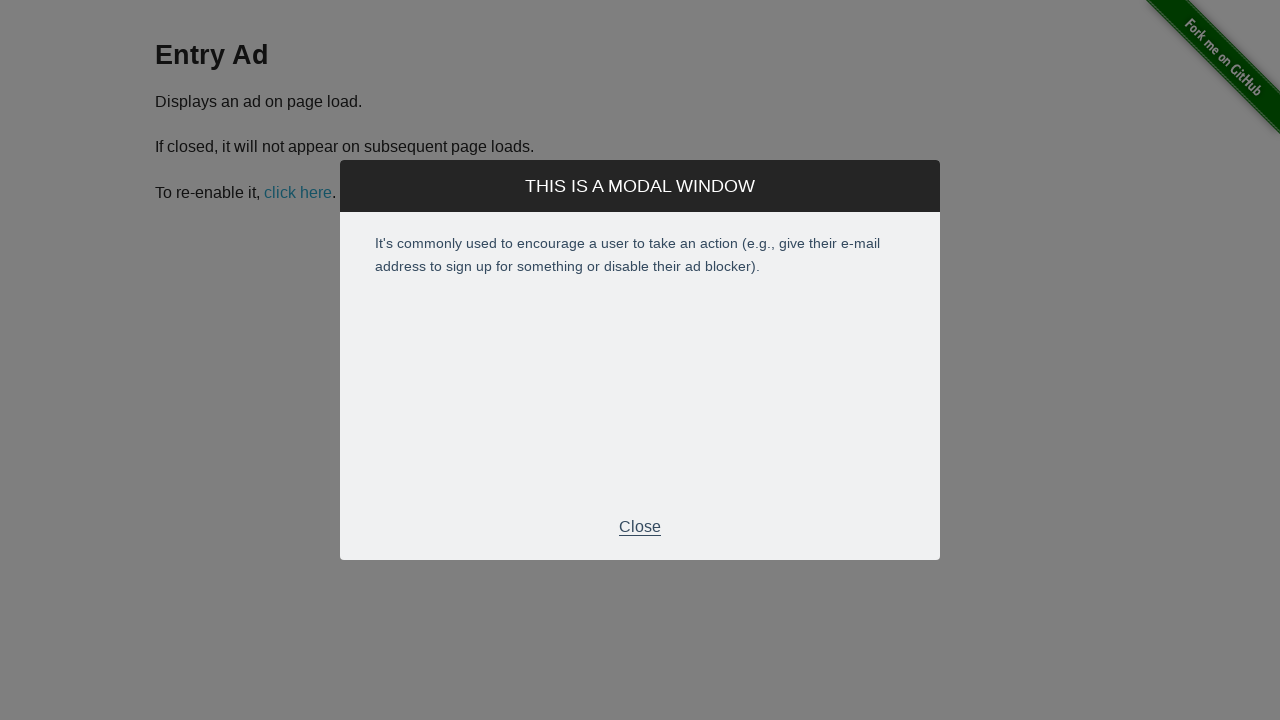

Clicked modal footer to dismiss the entry ad at (640, 527) on .modal-footer
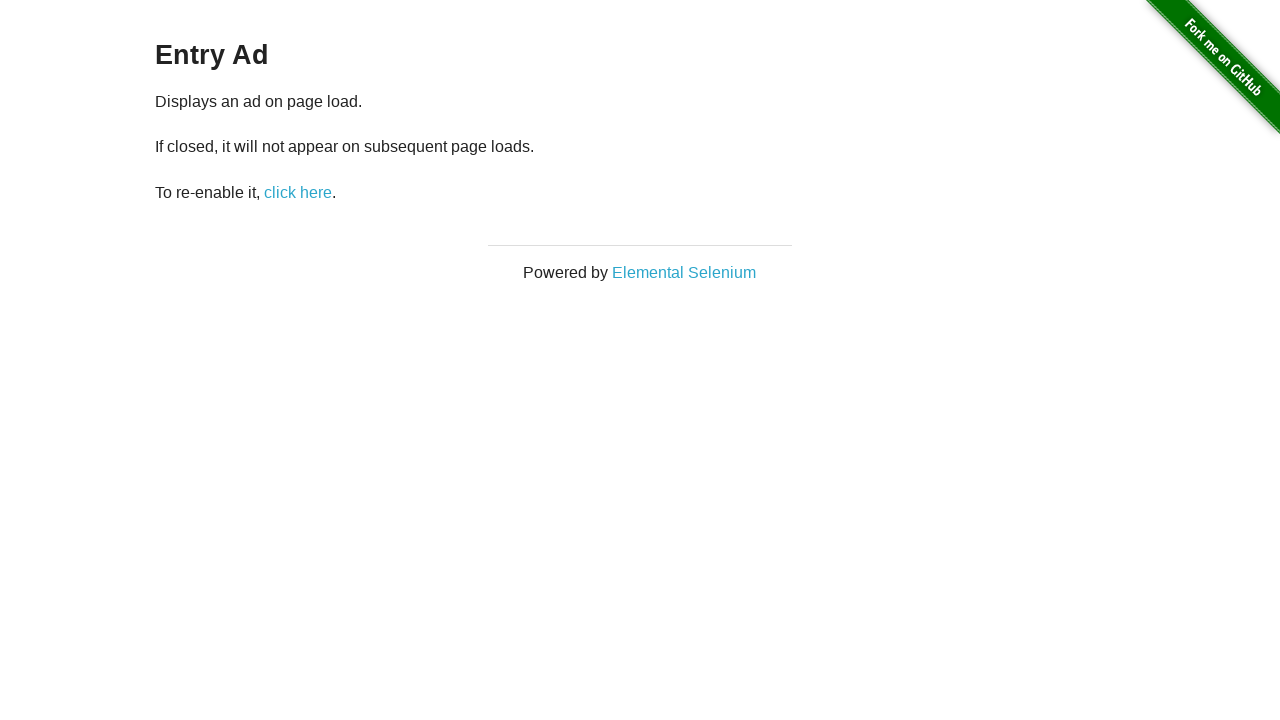

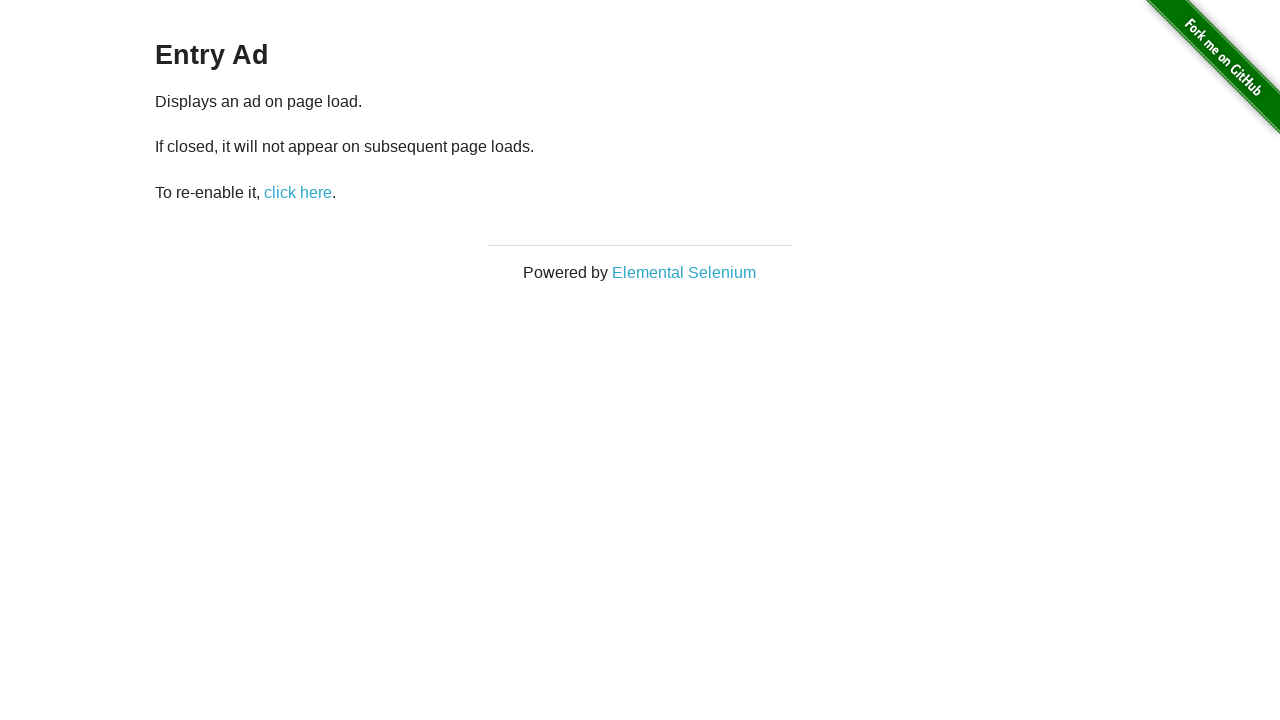